Tests radio button functionality including selection, deselection, and verification of default selections on a practice form

Starting URL: https://www.leafground.com/radio.xhtml

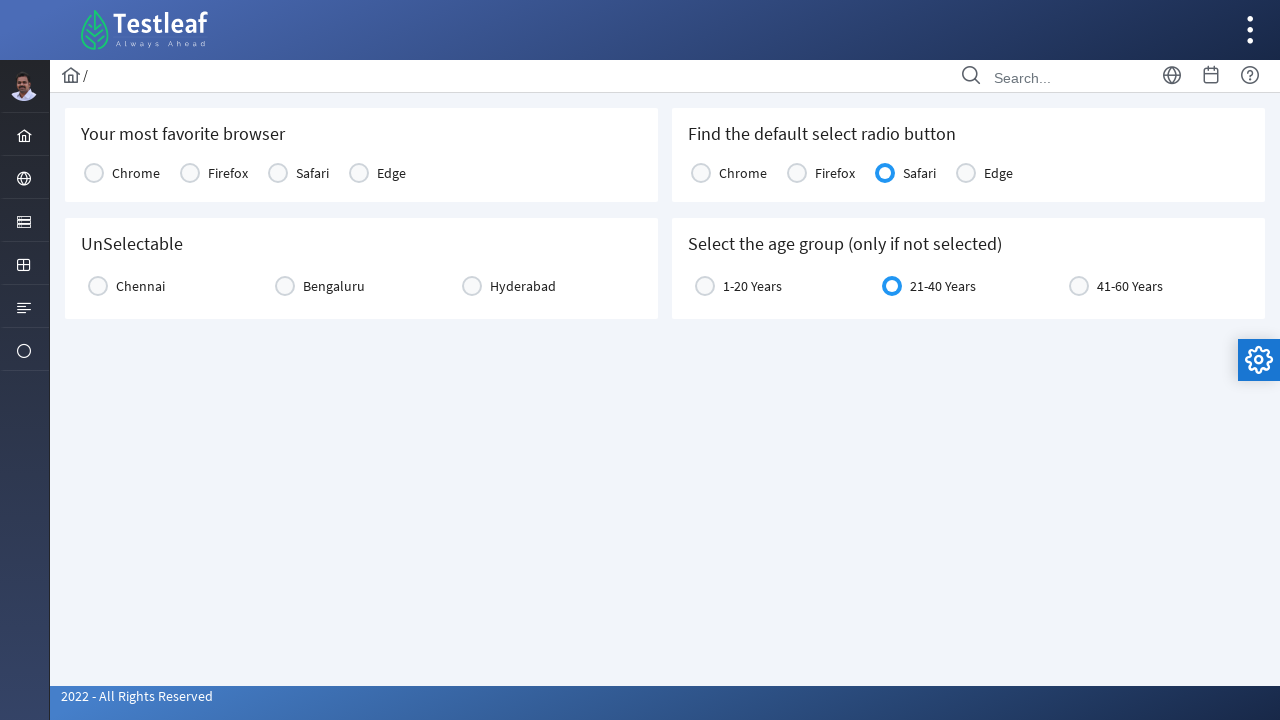

Clicked Chrome radio button to select favorite browser at (136, 173) on text='Chrome'
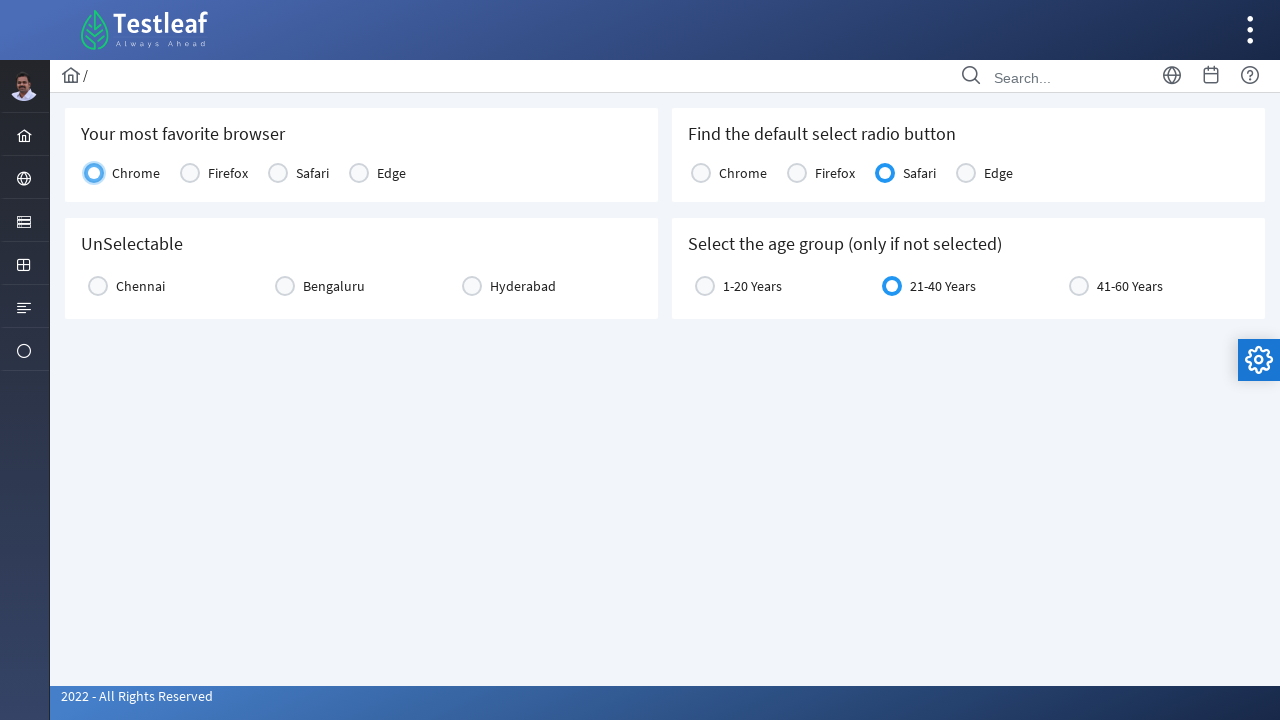

Clicked Chennai radio button at (140, 286) on text='Chennai'
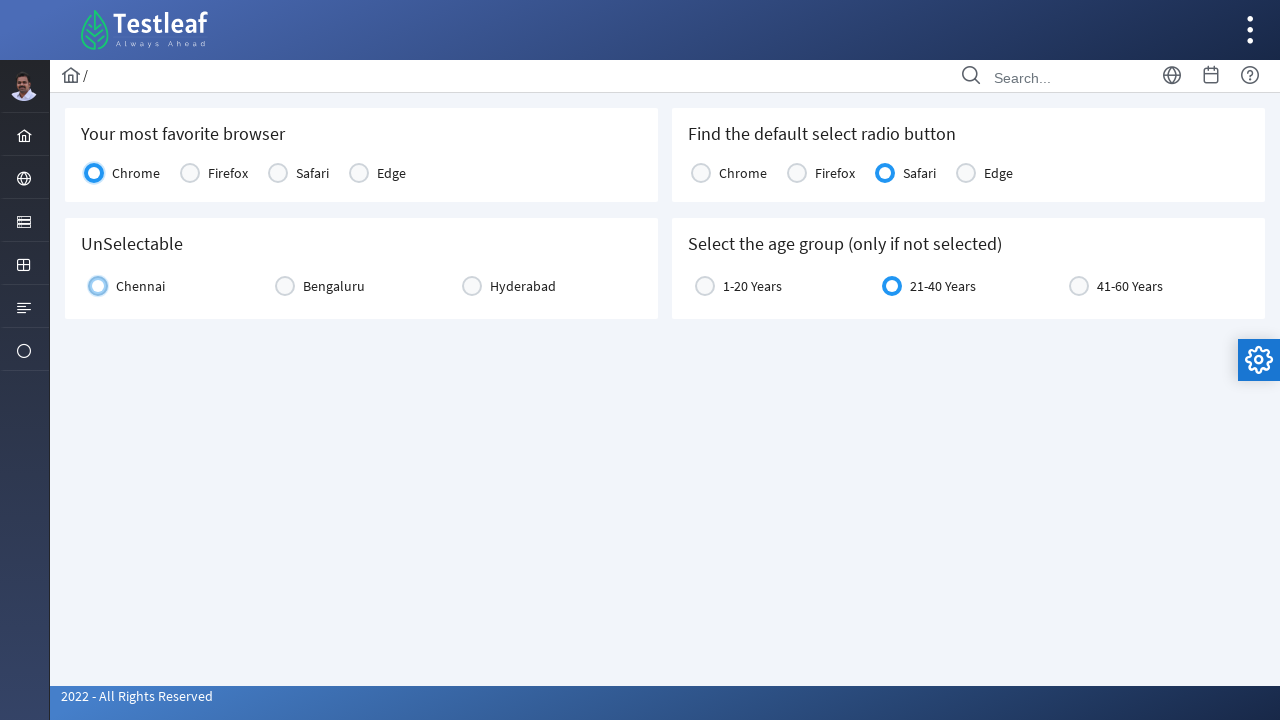

Clicked Chennai radio button again to test deselection behavior at (140, 286) on text='Chennai'
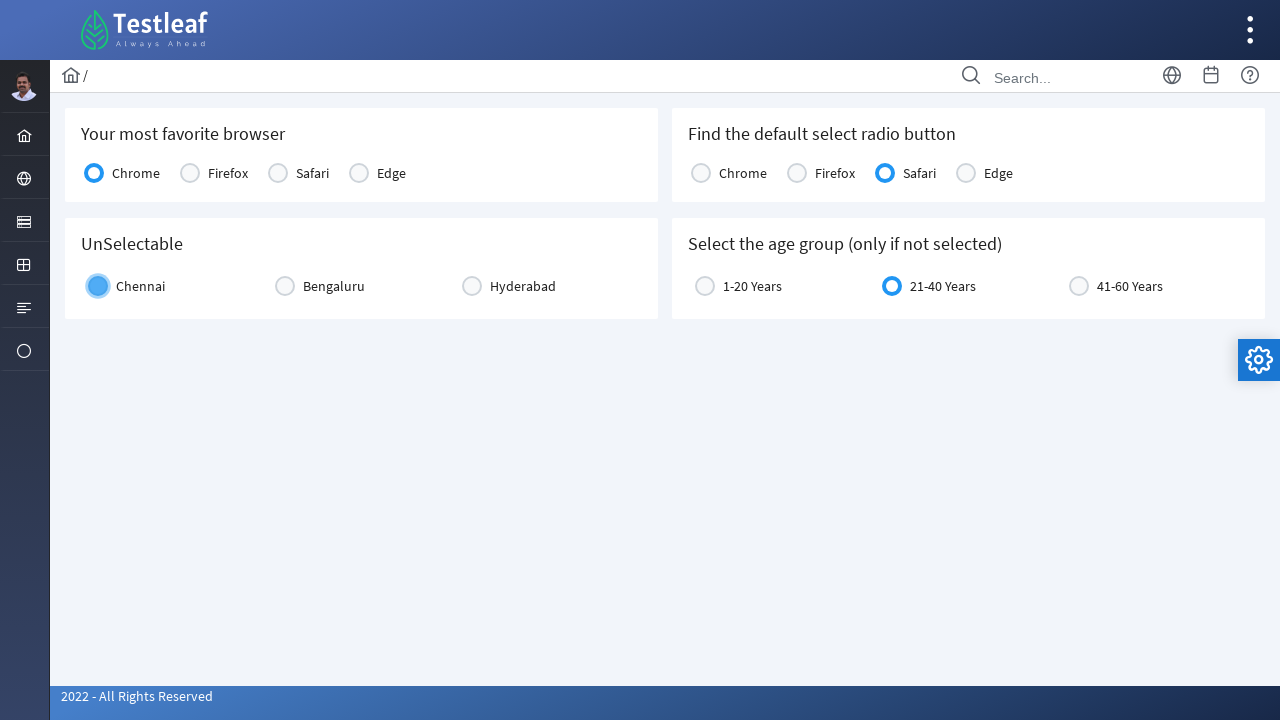

Verified Safari radio button exists as default selection
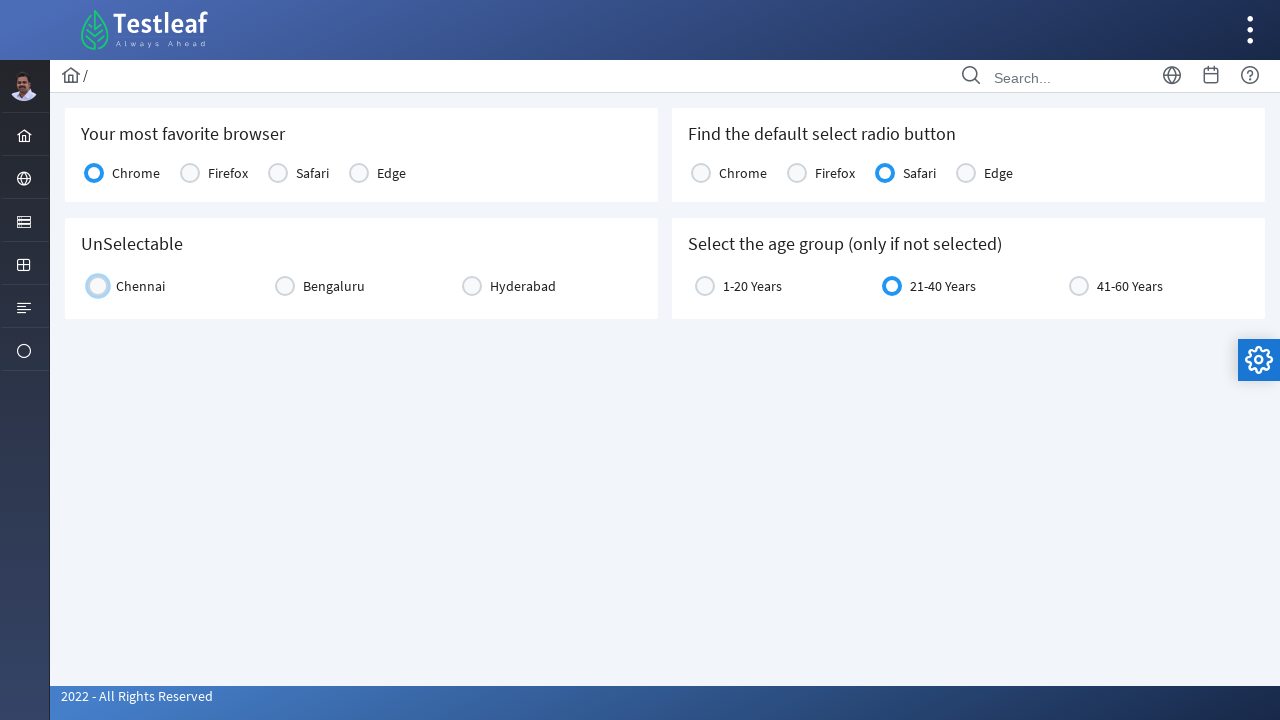

Verified age range radio button '21-40 Years' exists
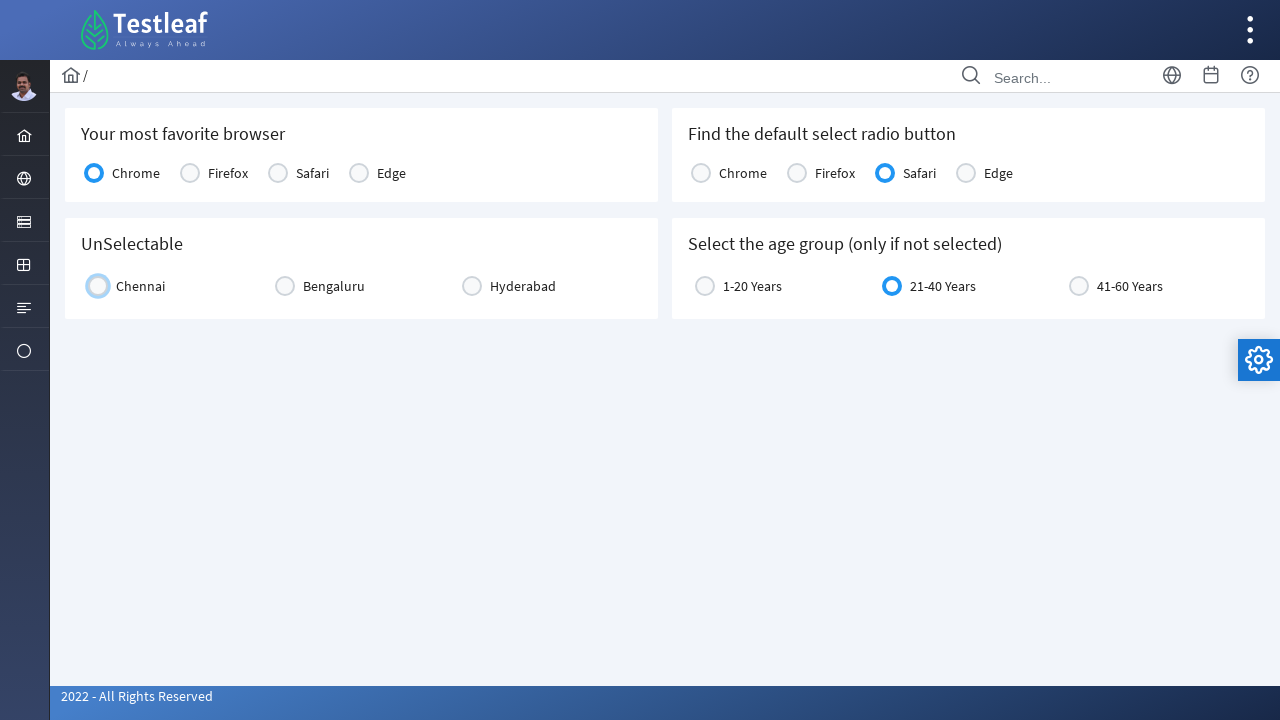

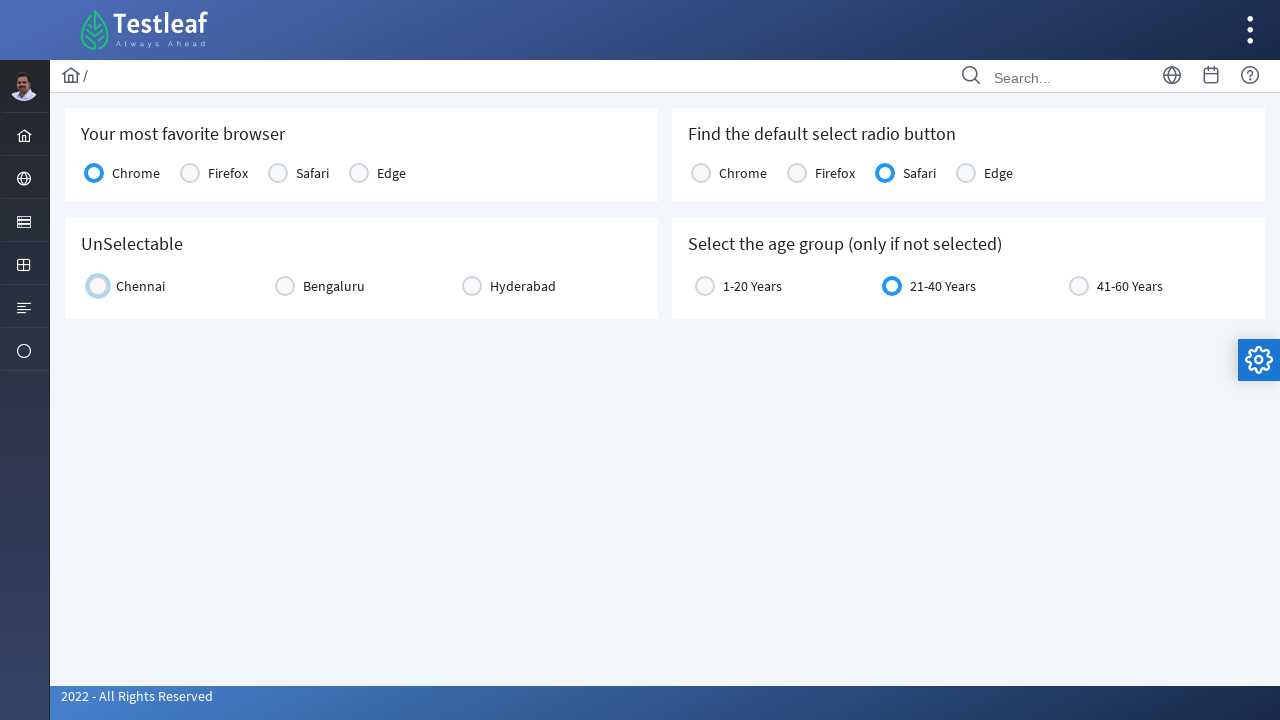